Tests file download functionality by clicking the download button on the demoqa upload-download page

Starting URL: https://demoqa.com/upload-download

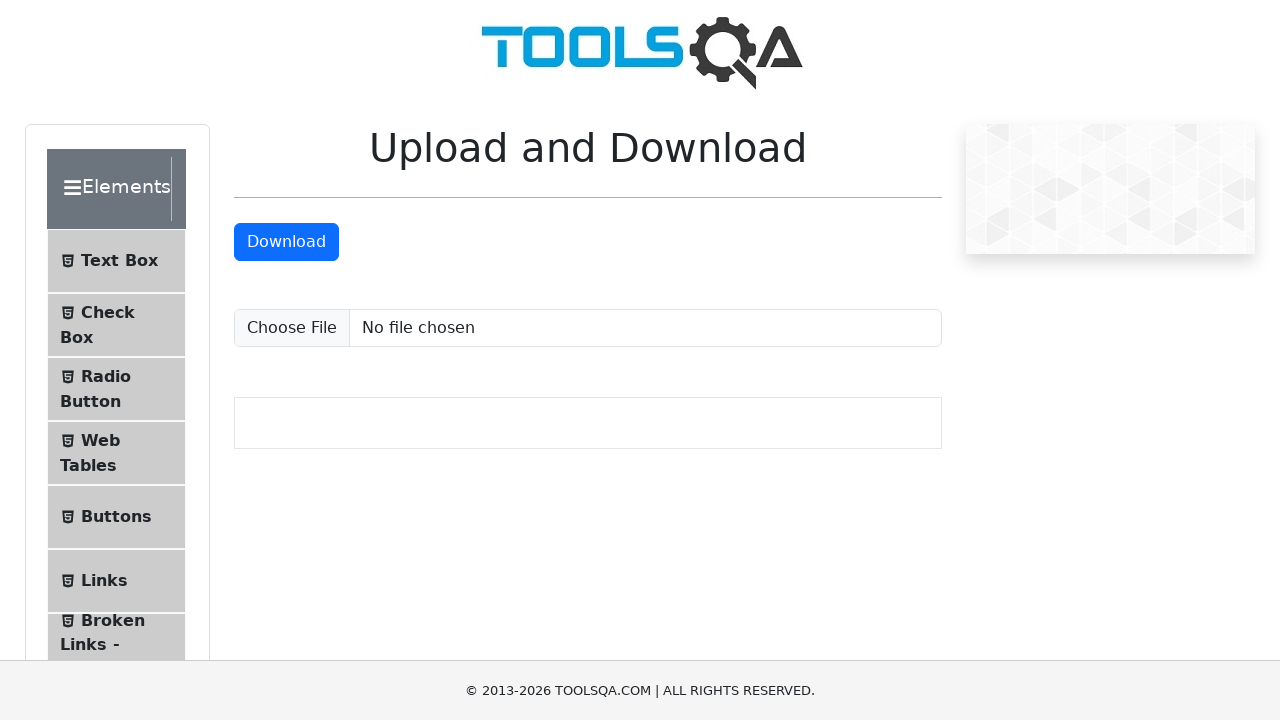

Navigated to DemoQA upload-download page
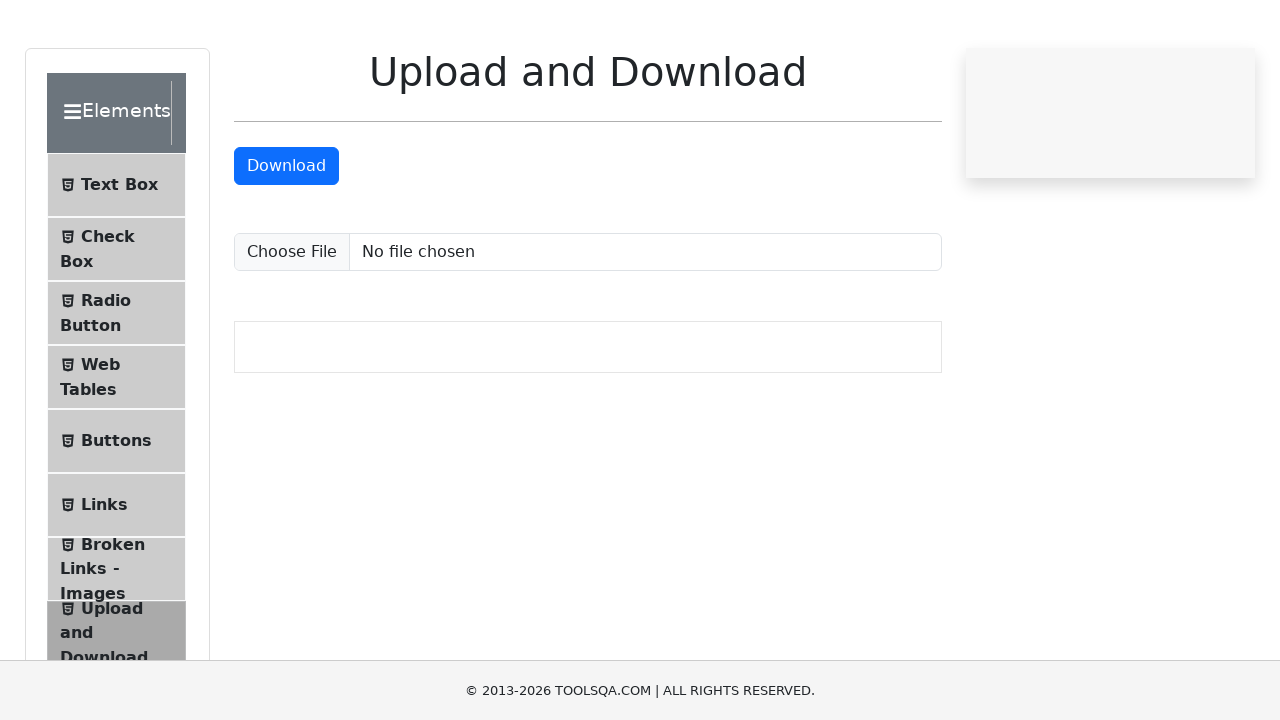

Clicked the download button to initiate file download at (286, 242) on #downloadButton
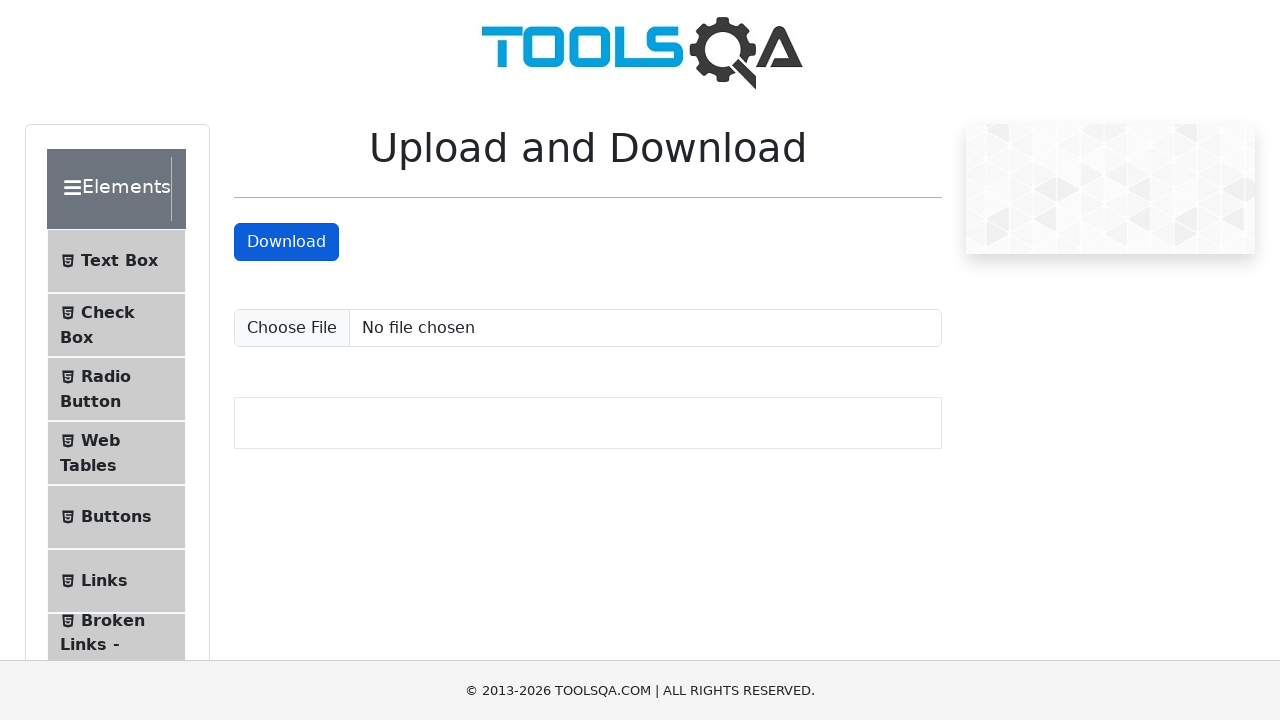

Waited 2 seconds for download to complete
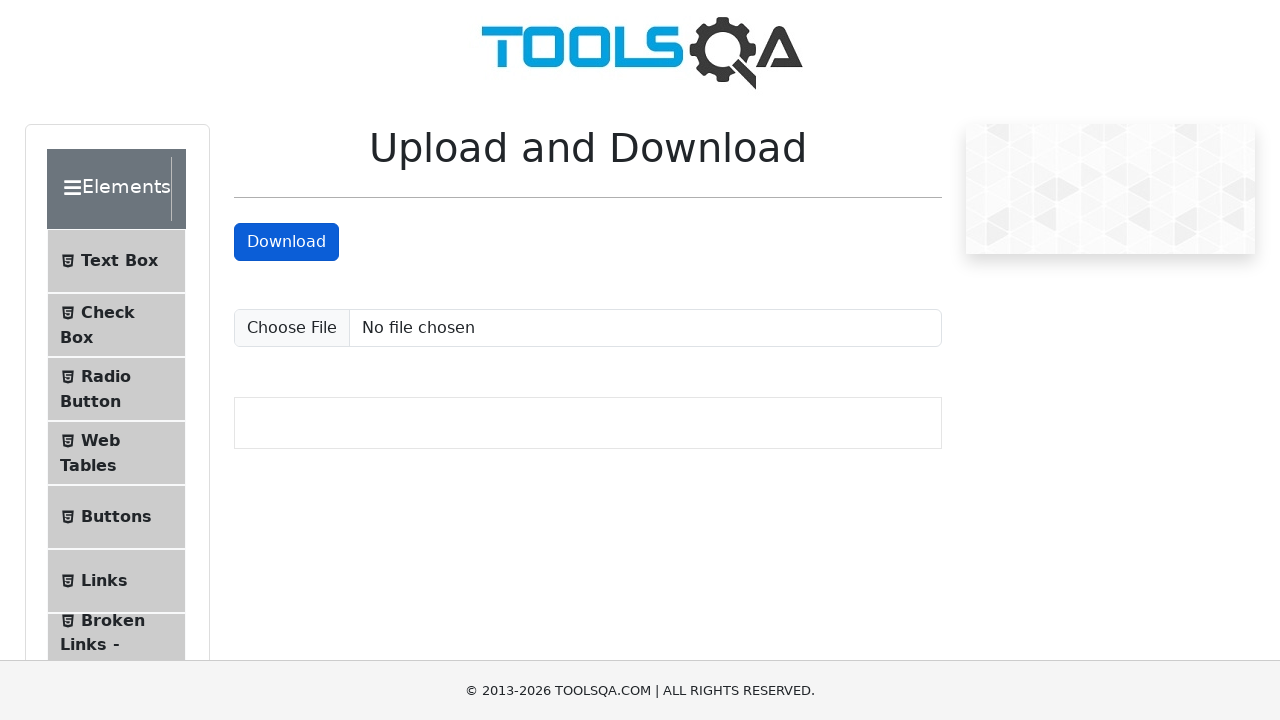

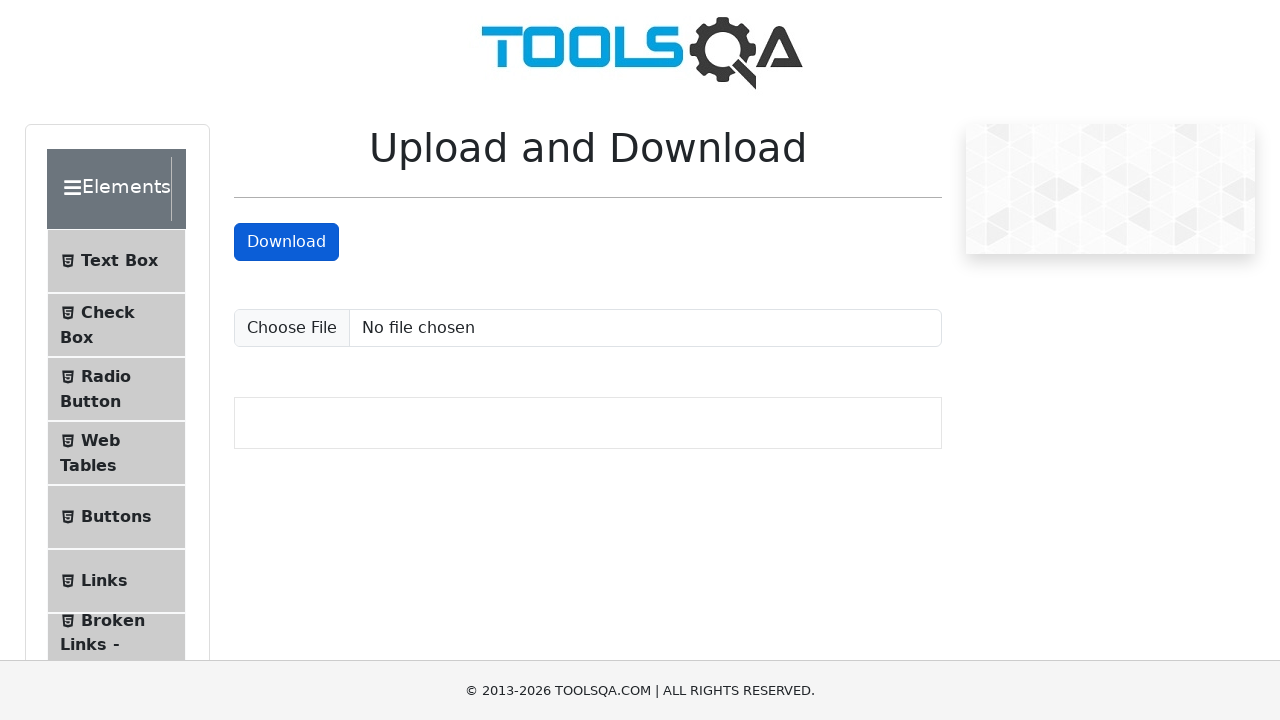